Tests mouse drag-and-drop functionality by dragging an element from one location and dropping it onto a target area on the jQuery UI droppable demo page.

Starting URL: https://jqueryui.com/droppable/

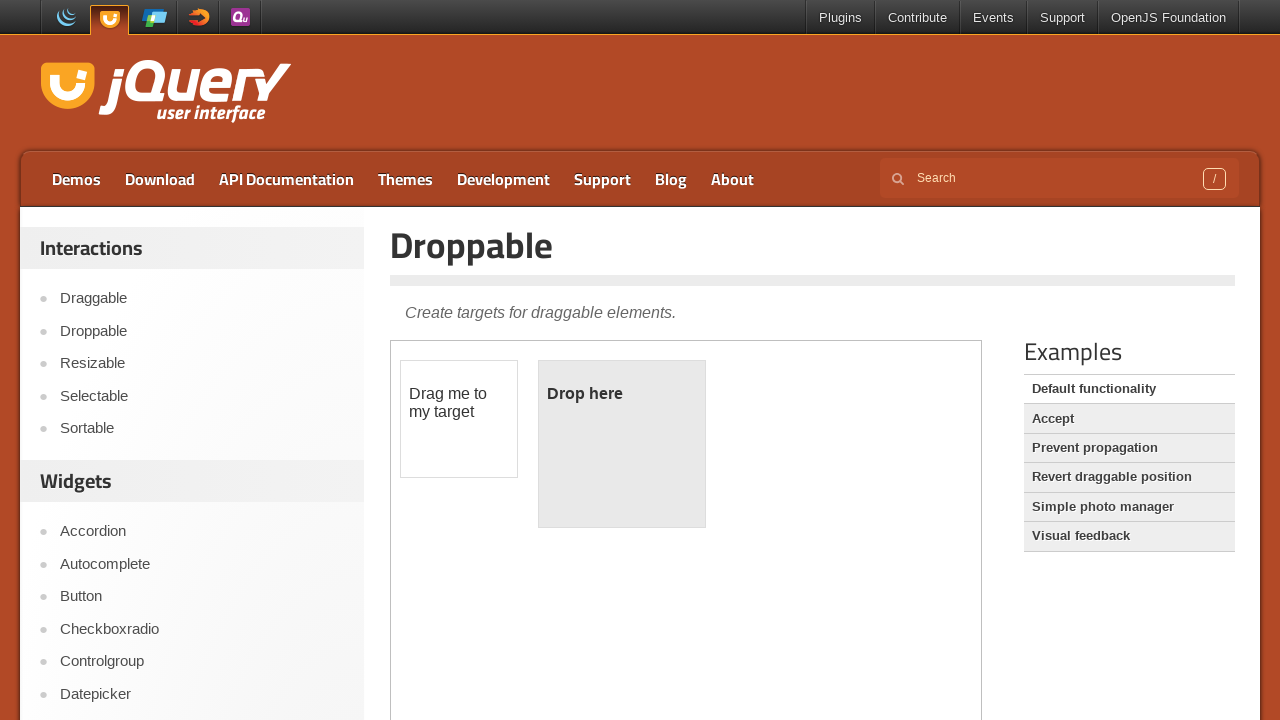

Located iframe containing draggable and droppable elements
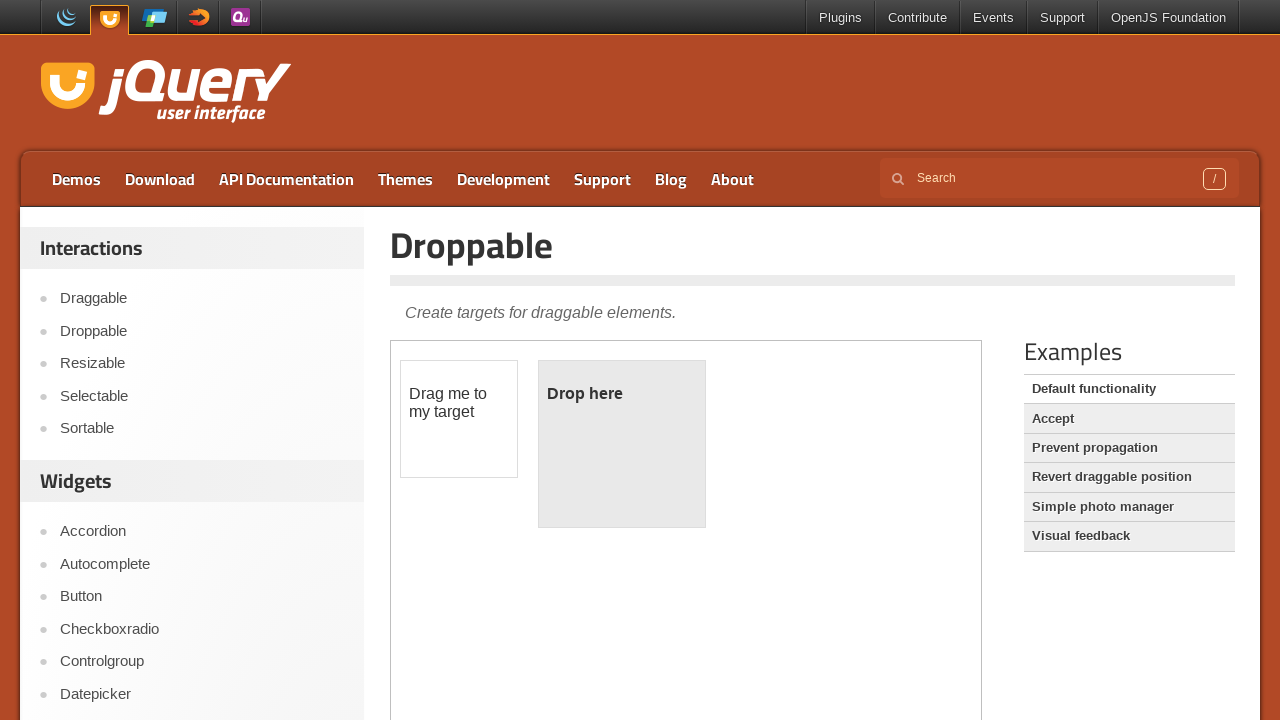

Located draggable element inside iframe
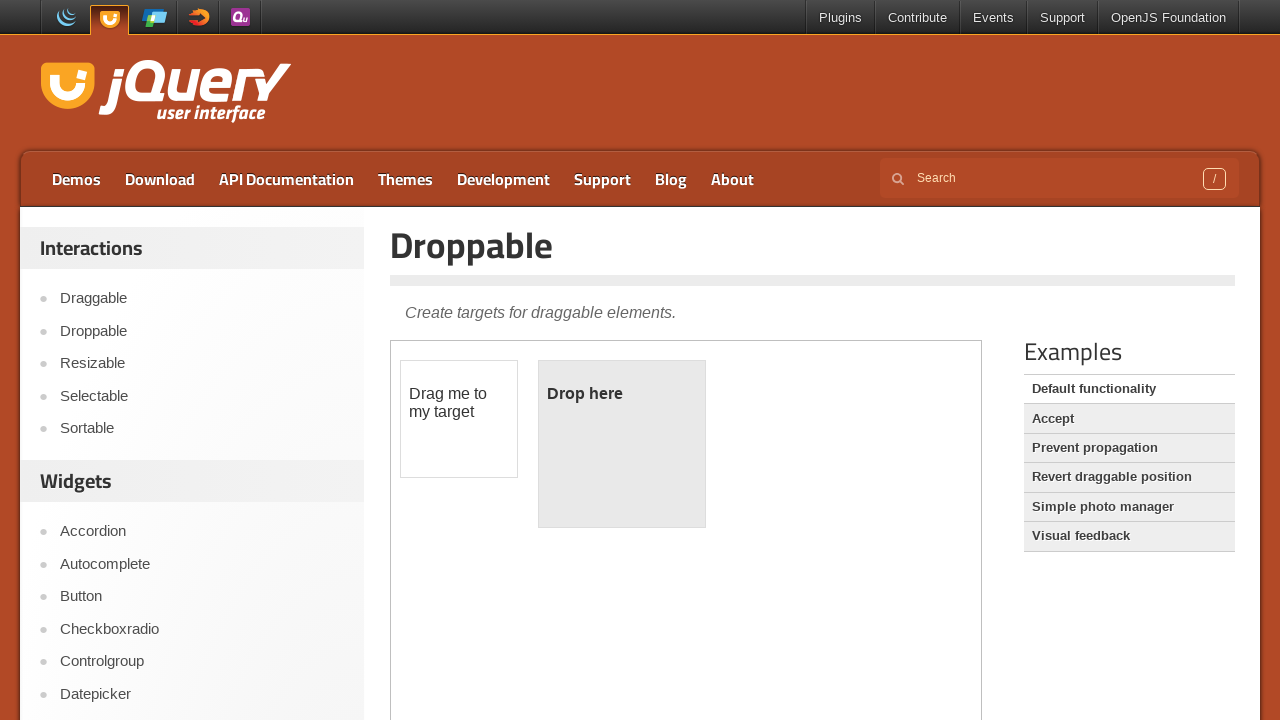

Located drop target element inside iframe
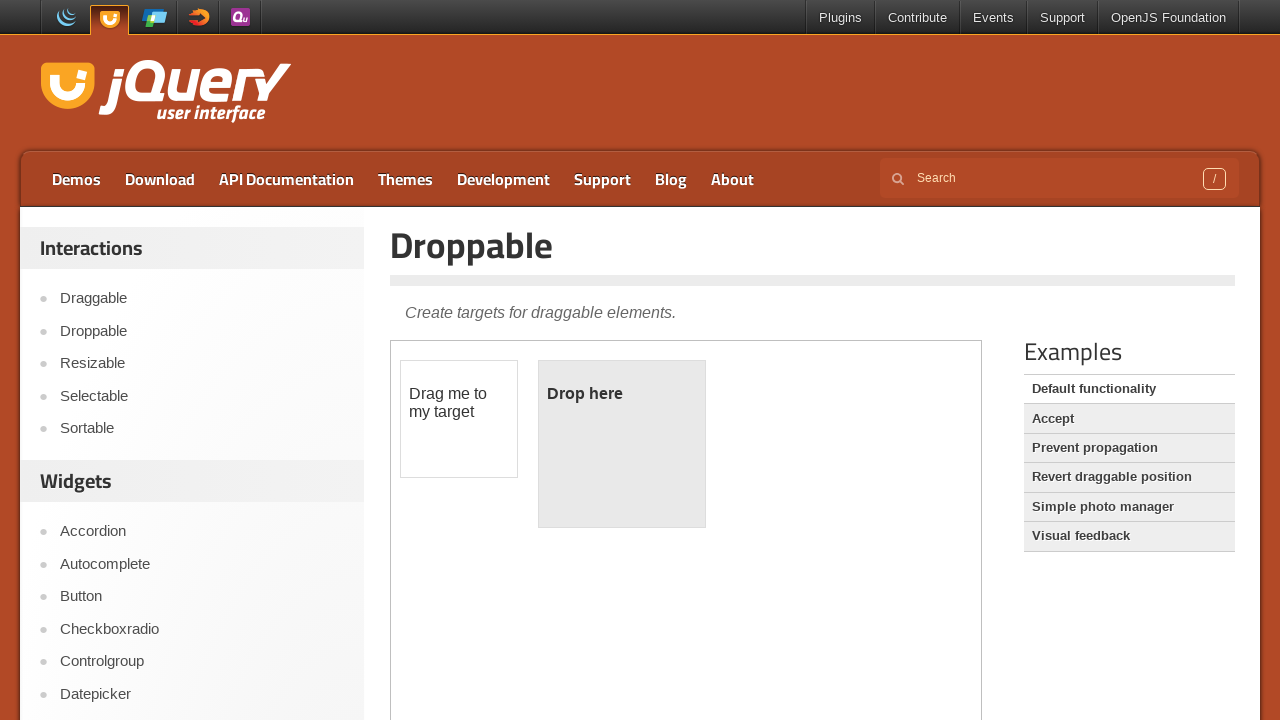

Retrieved bounding box of draggable element
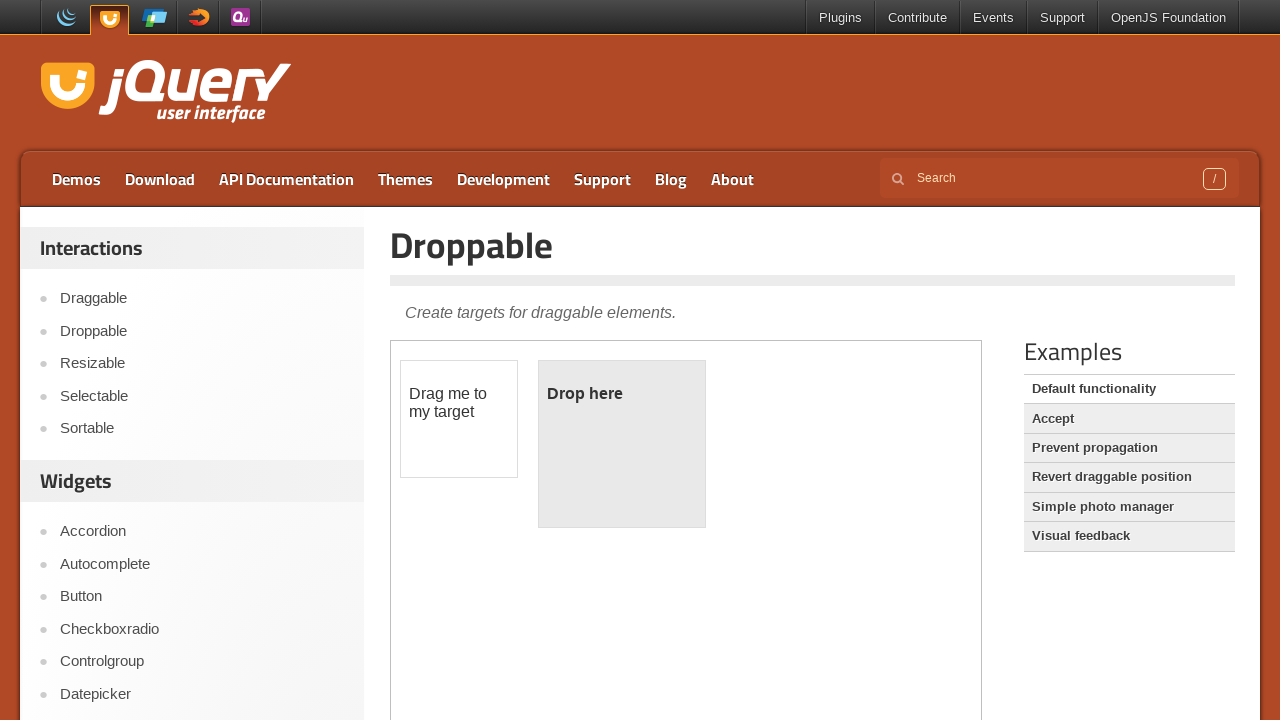

Moved mouse to center of draggable element at (459, 419)
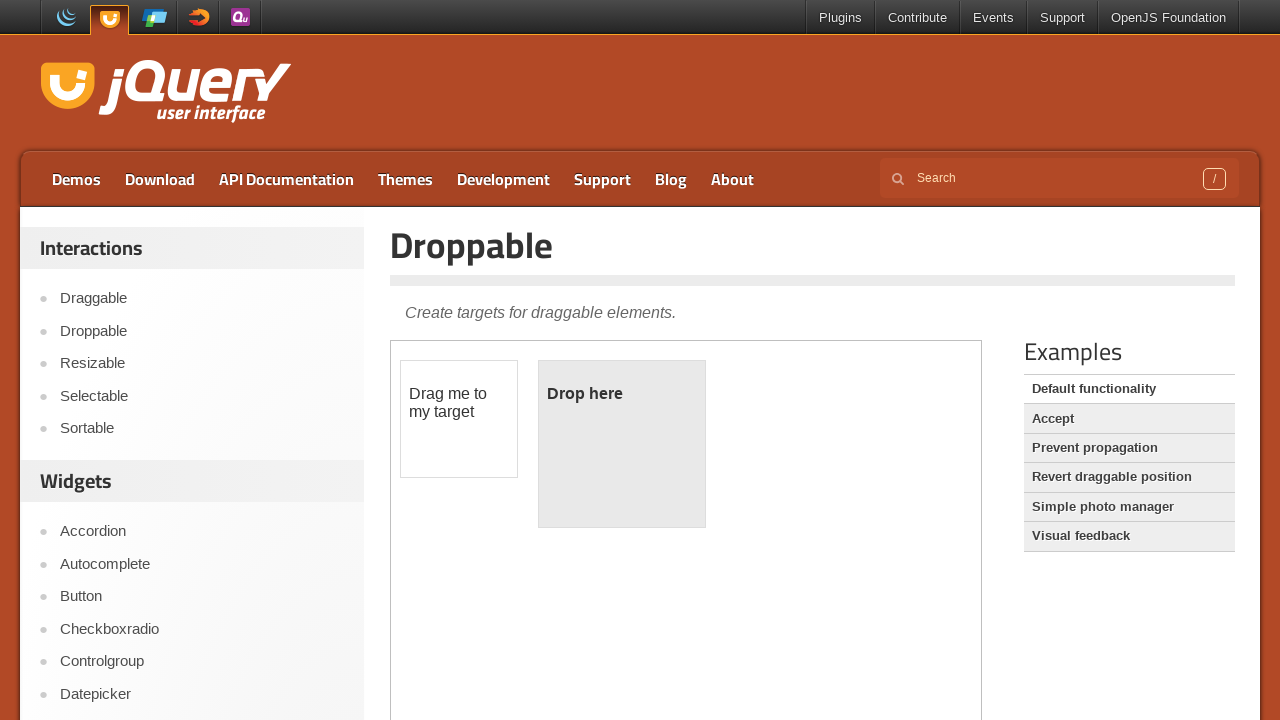

Pressed down mouse button on draggable element at (459, 419)
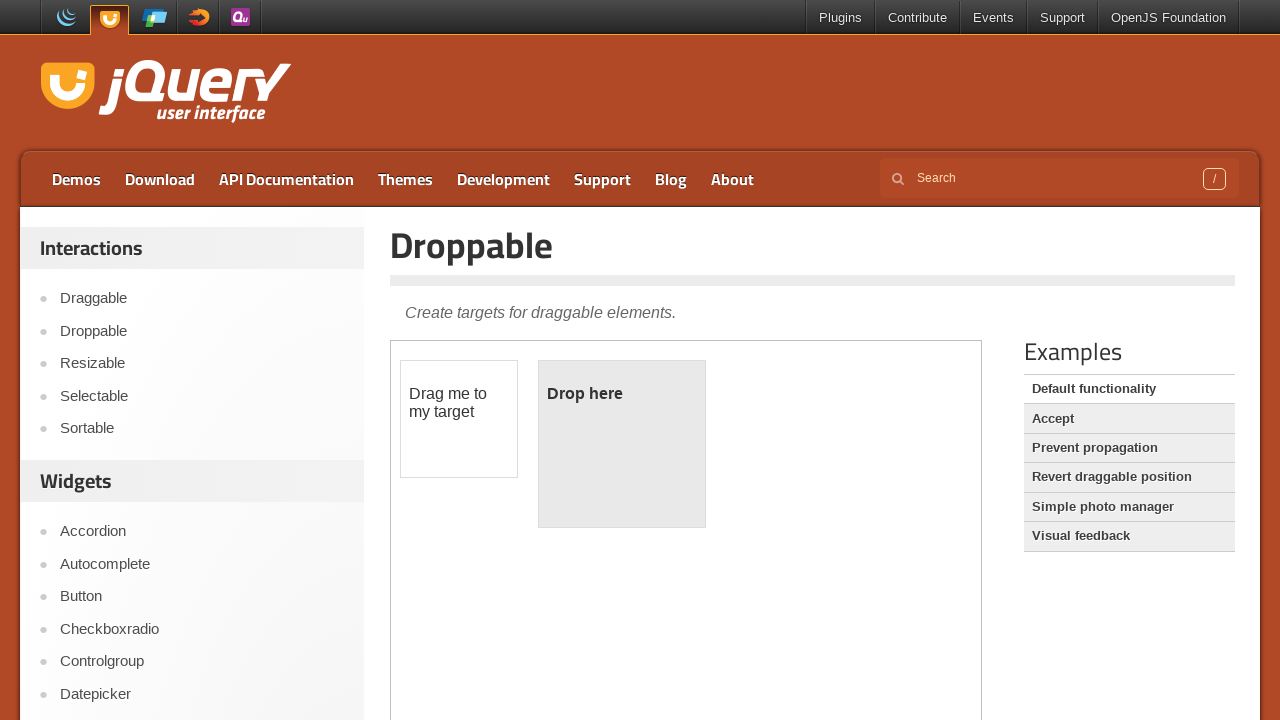

Retrieved bounding box of drop target element
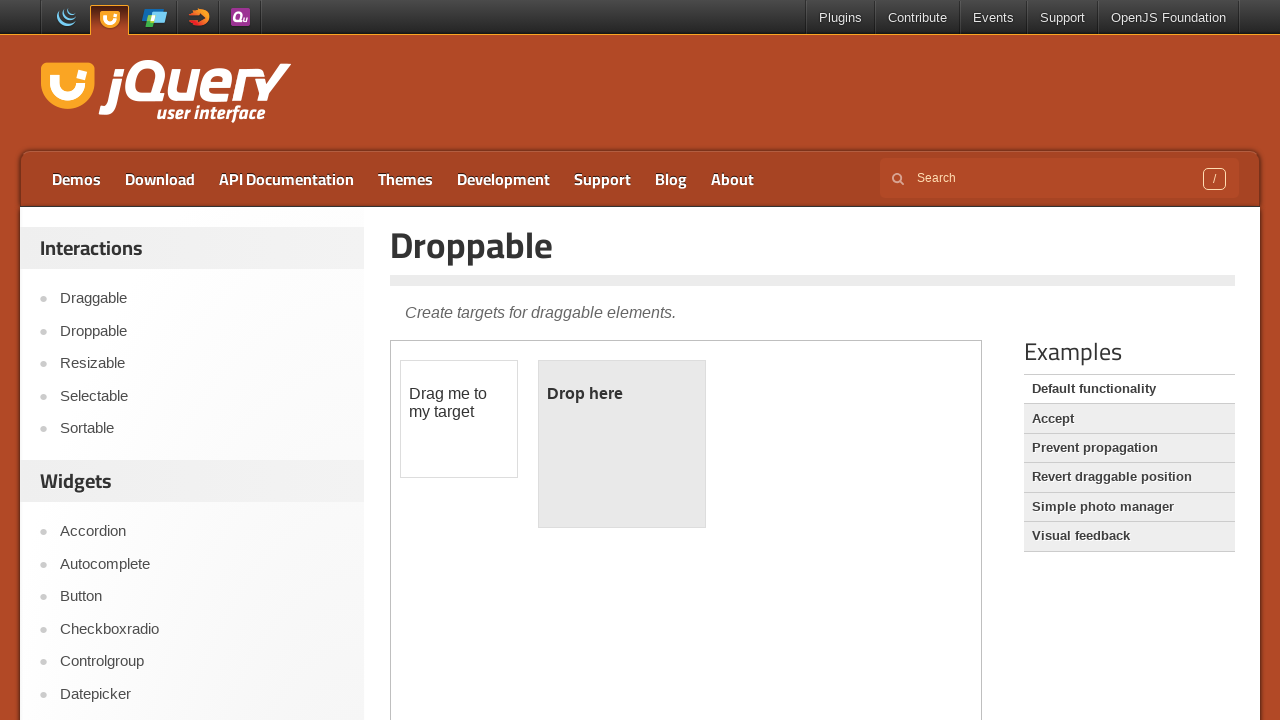

Dragged element to center of drop target at (622, 444)
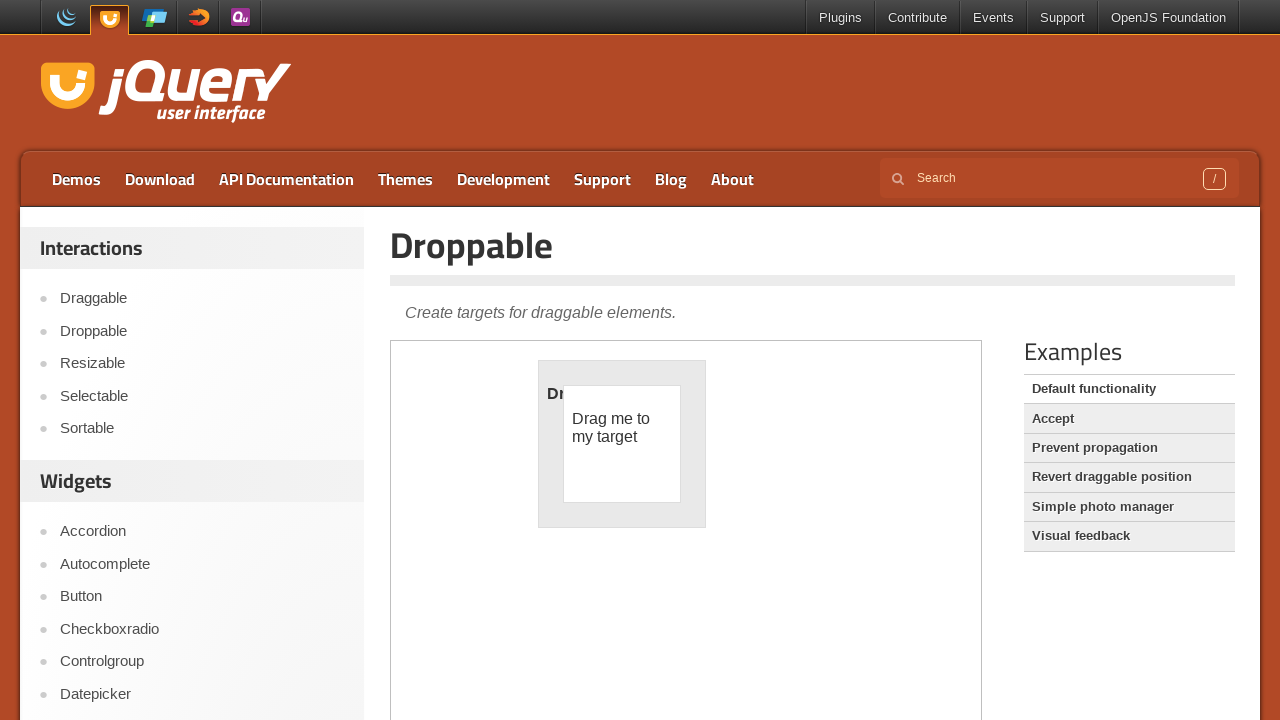

Released mouse button to drop element on target at (622, 444)
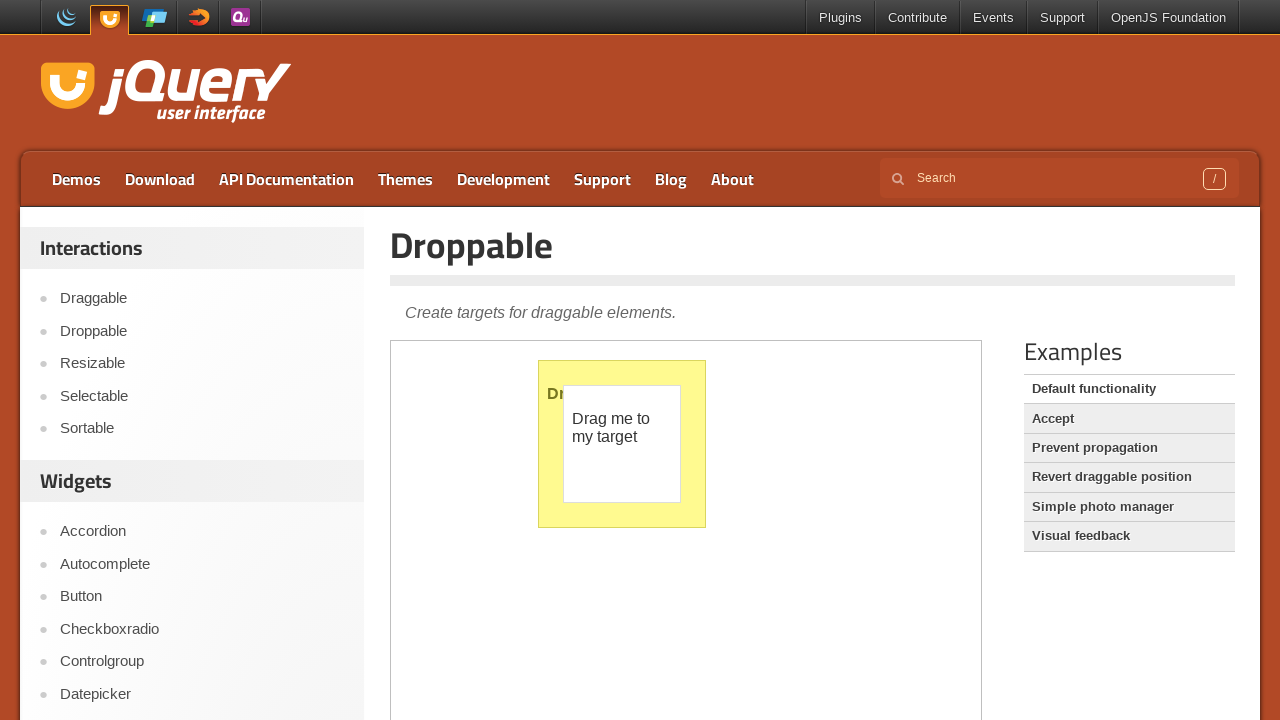

Verified drop target contains 'Dropped!' text confirming successful drag-and-drop
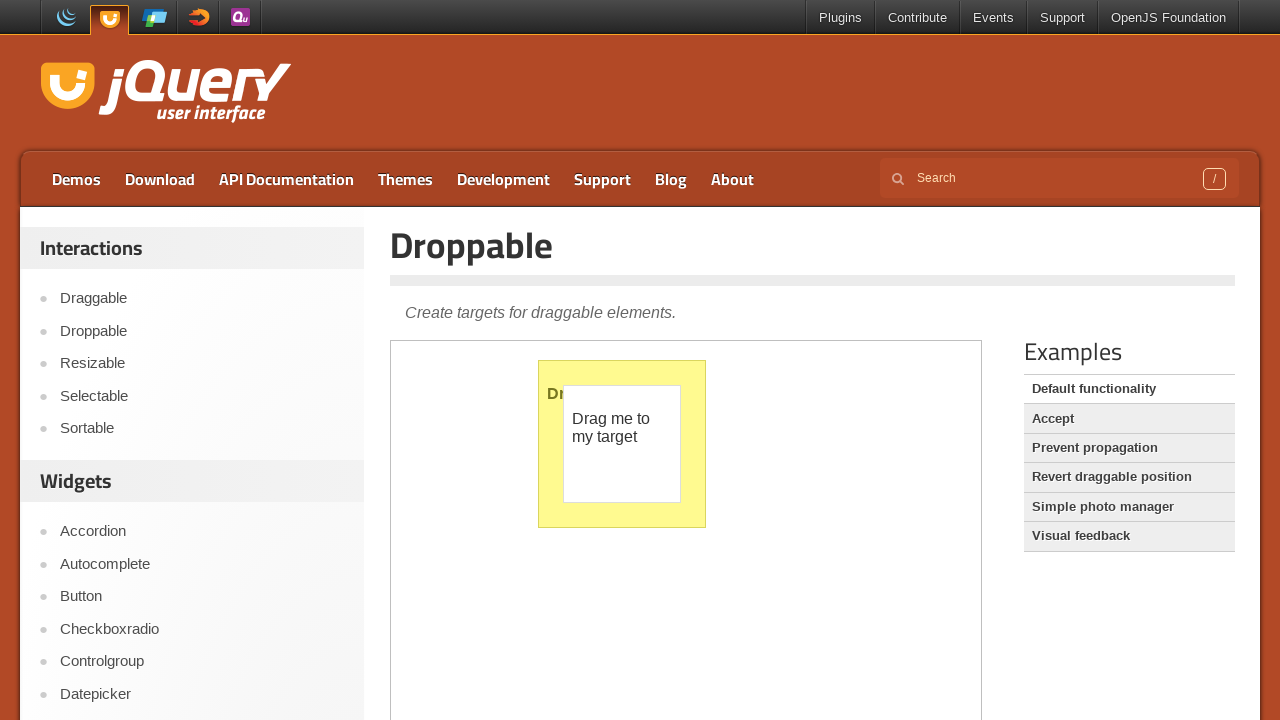

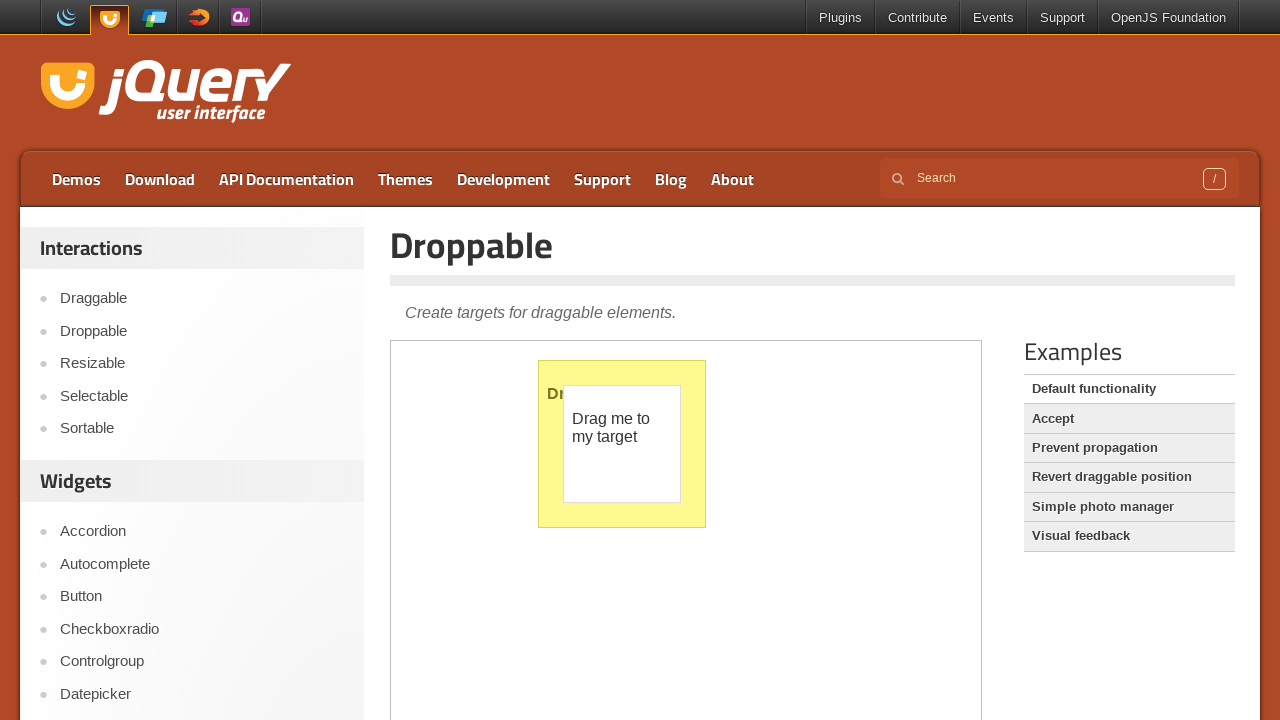